Tests browser navigation by navigating to different pages, refreshing, and using the back button

Starting URL: https://www.epam.com/services

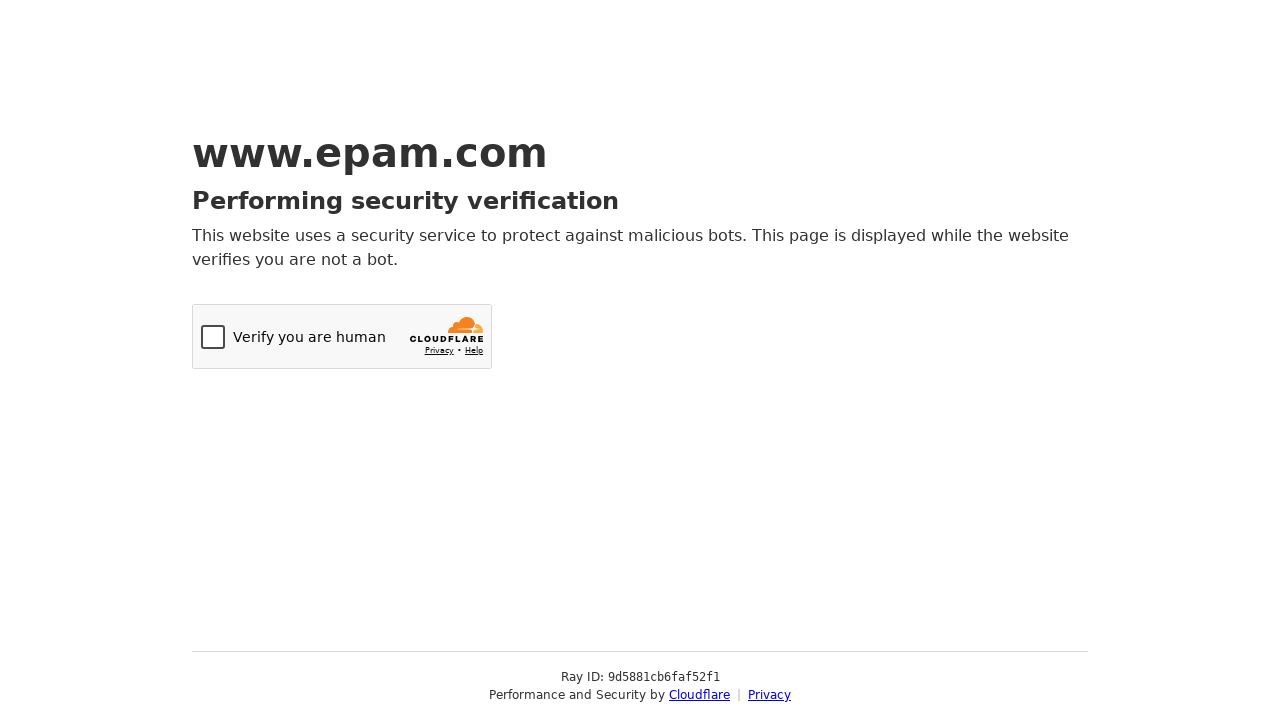

Navigated to EPAM services client work page
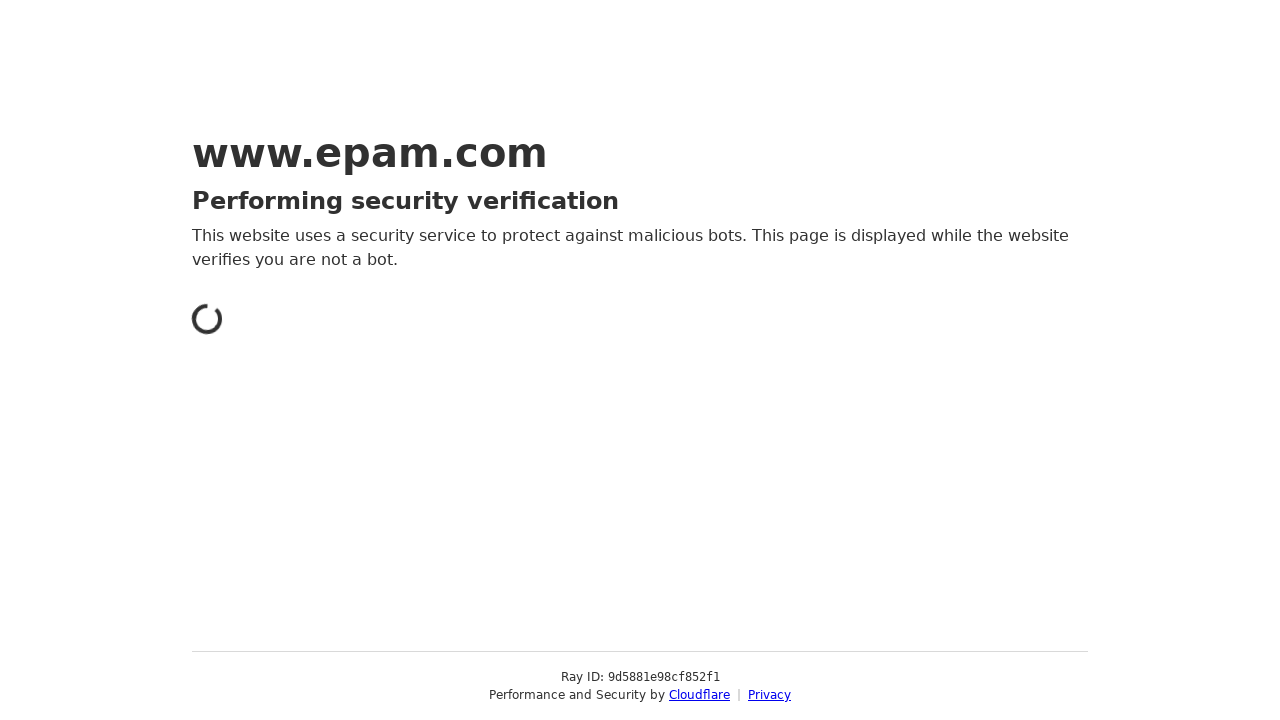

Refreshed the current page
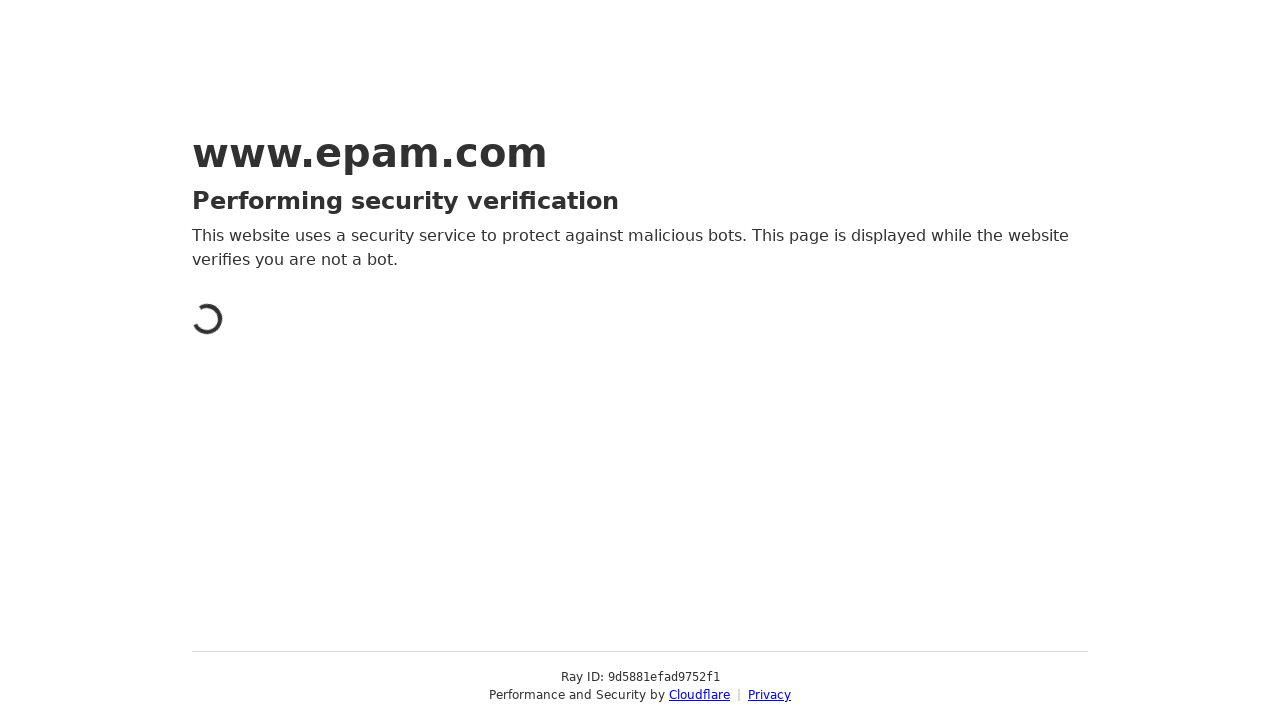

Navigated back to previous page using back button
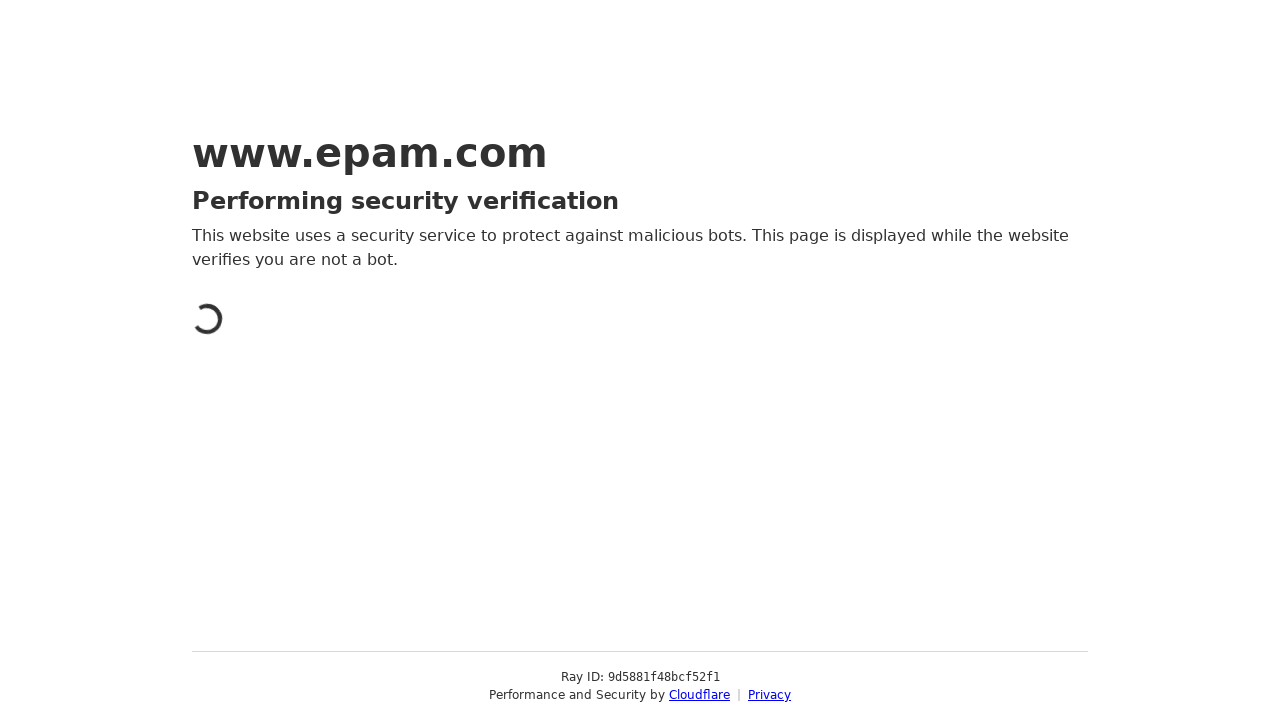

Verified current URL is https://www.epam.com/services
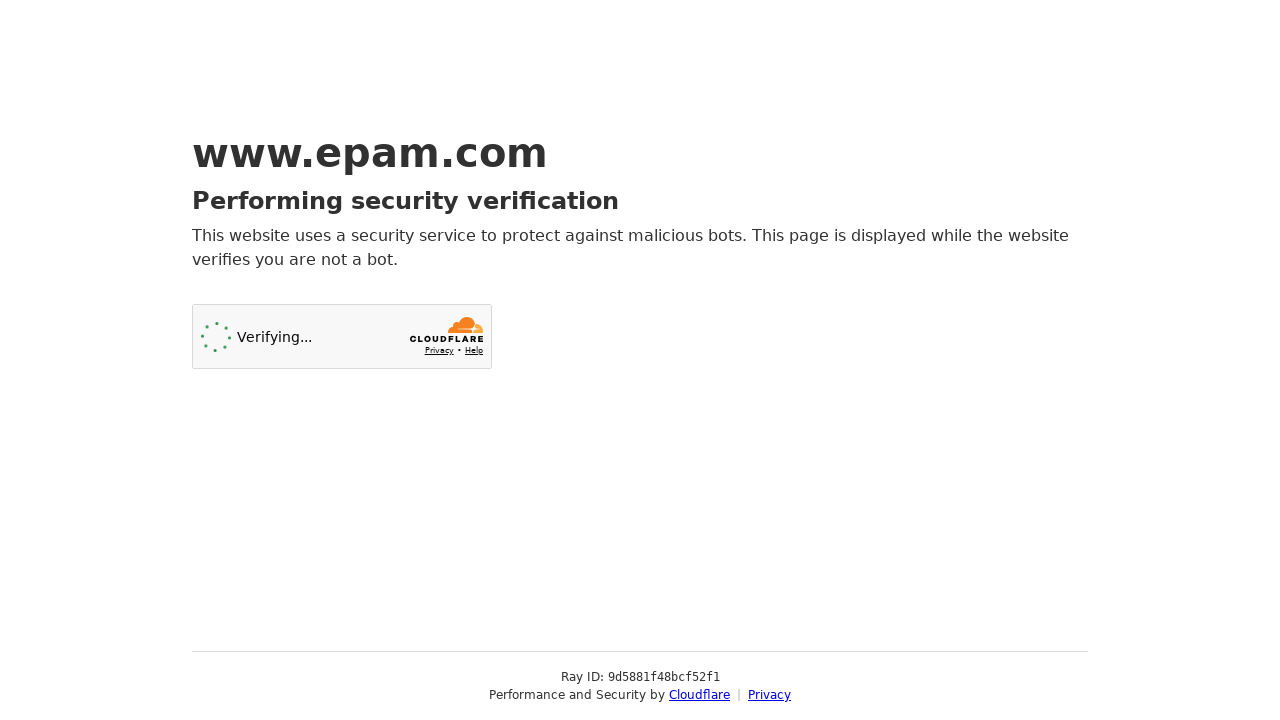

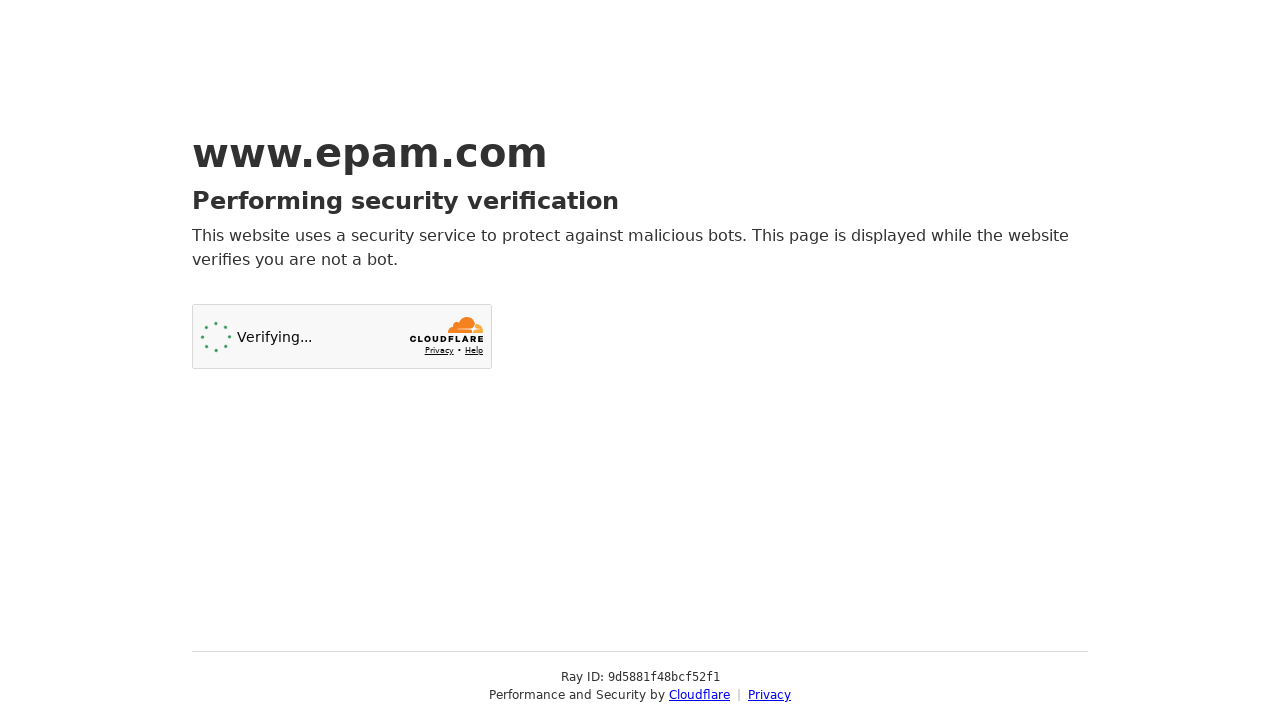